Tests handling multiple browser windows by opening a new window through a link, switching between windows, and closing them

Starting URL: https://the-internet.herokuapp.com/windows

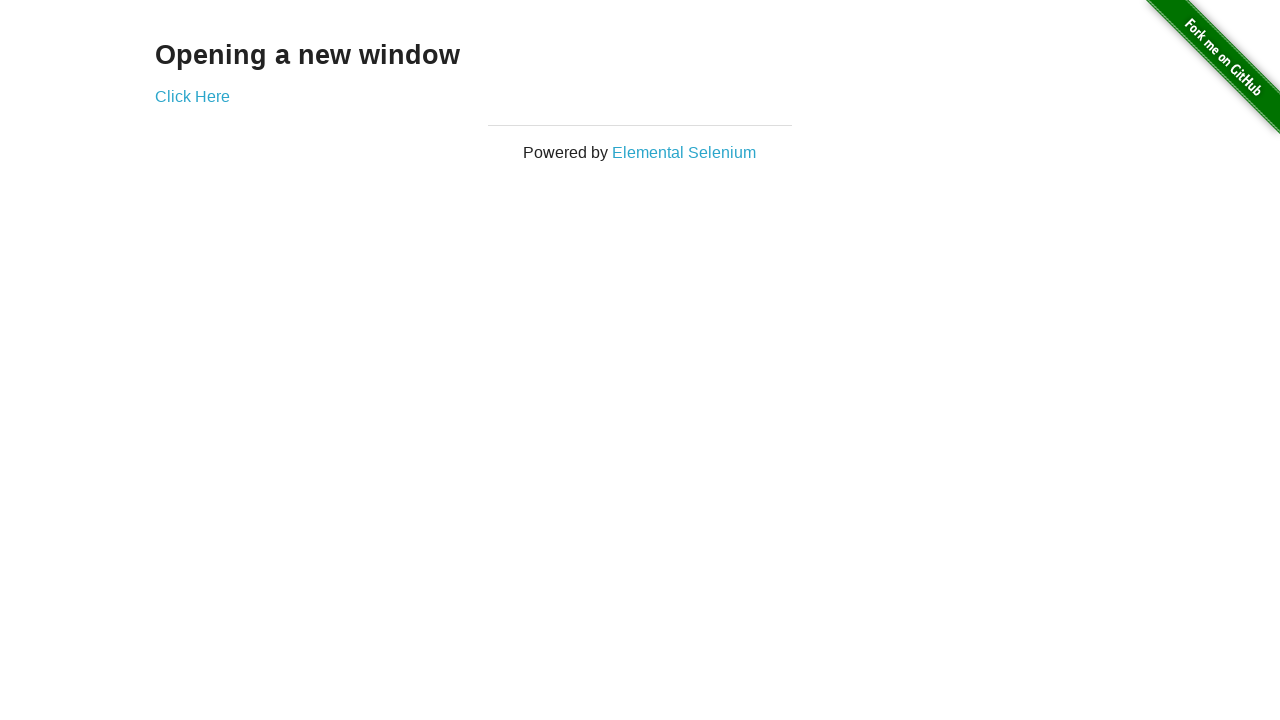

Navigated to the-internet.herokuapp.com/windows
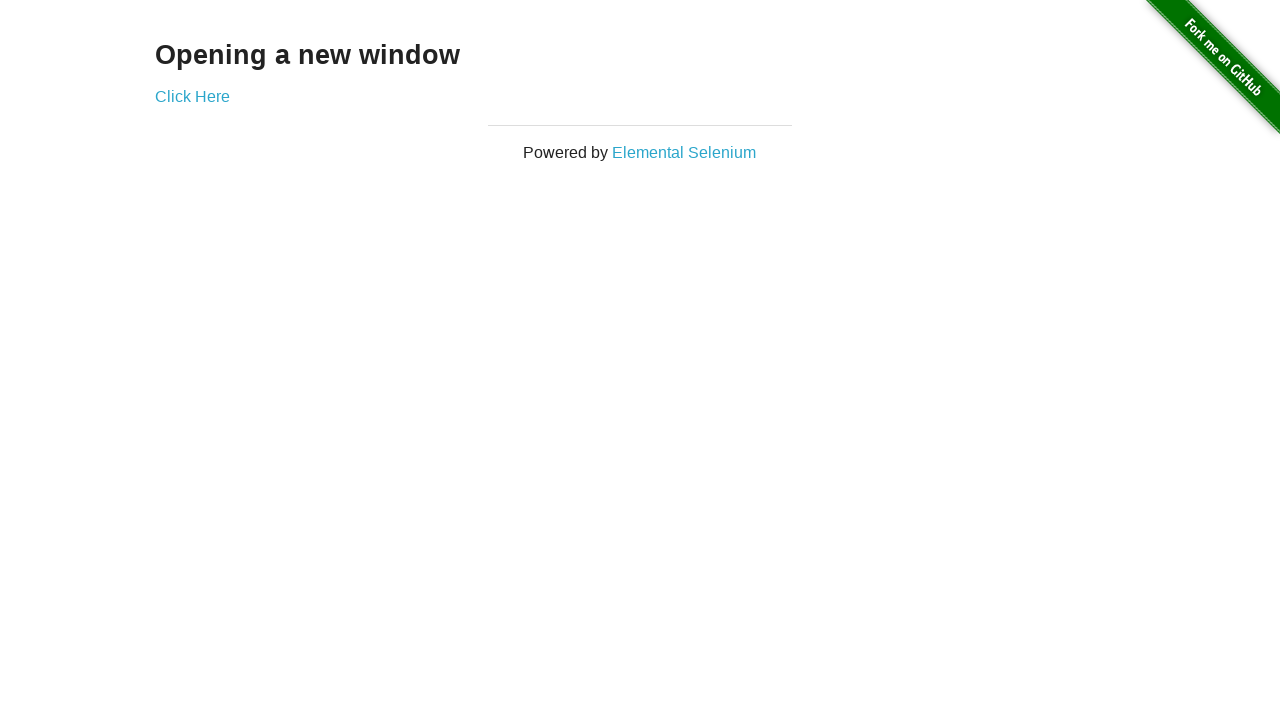

Clicked link to open new window at (192, 96) on (//*[@target='_blank'])[1]
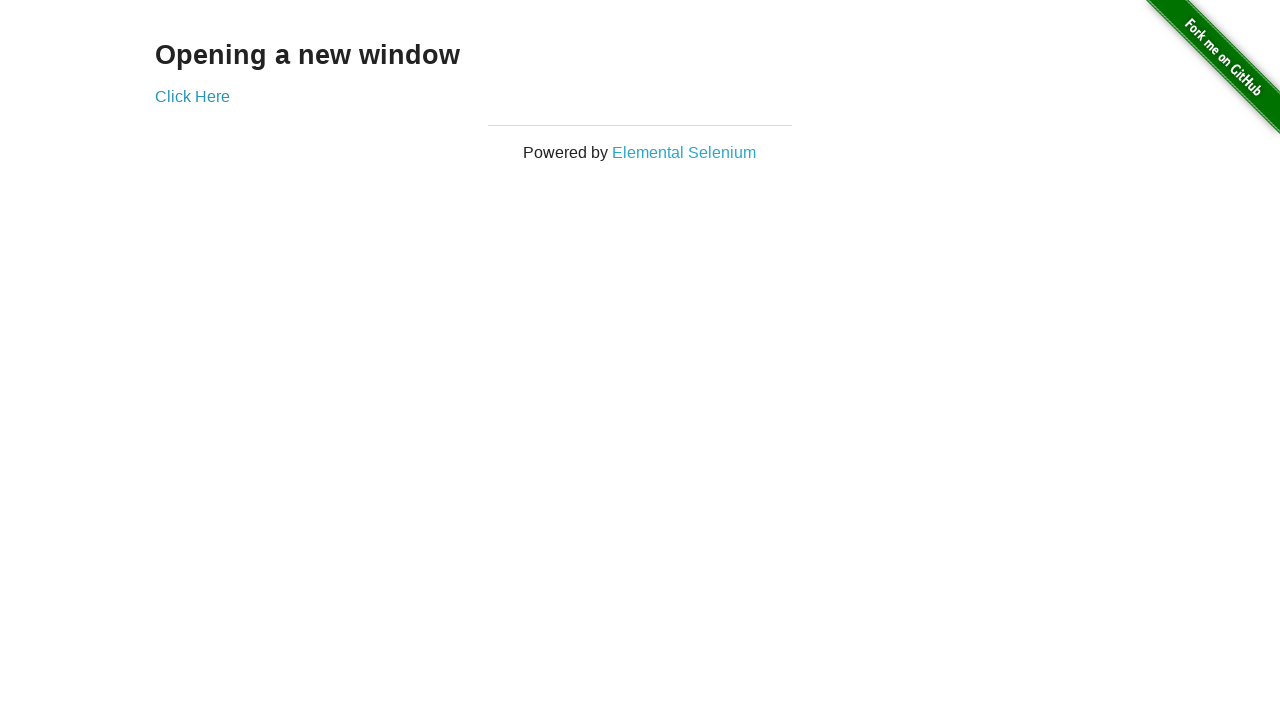

Waited for new window to open
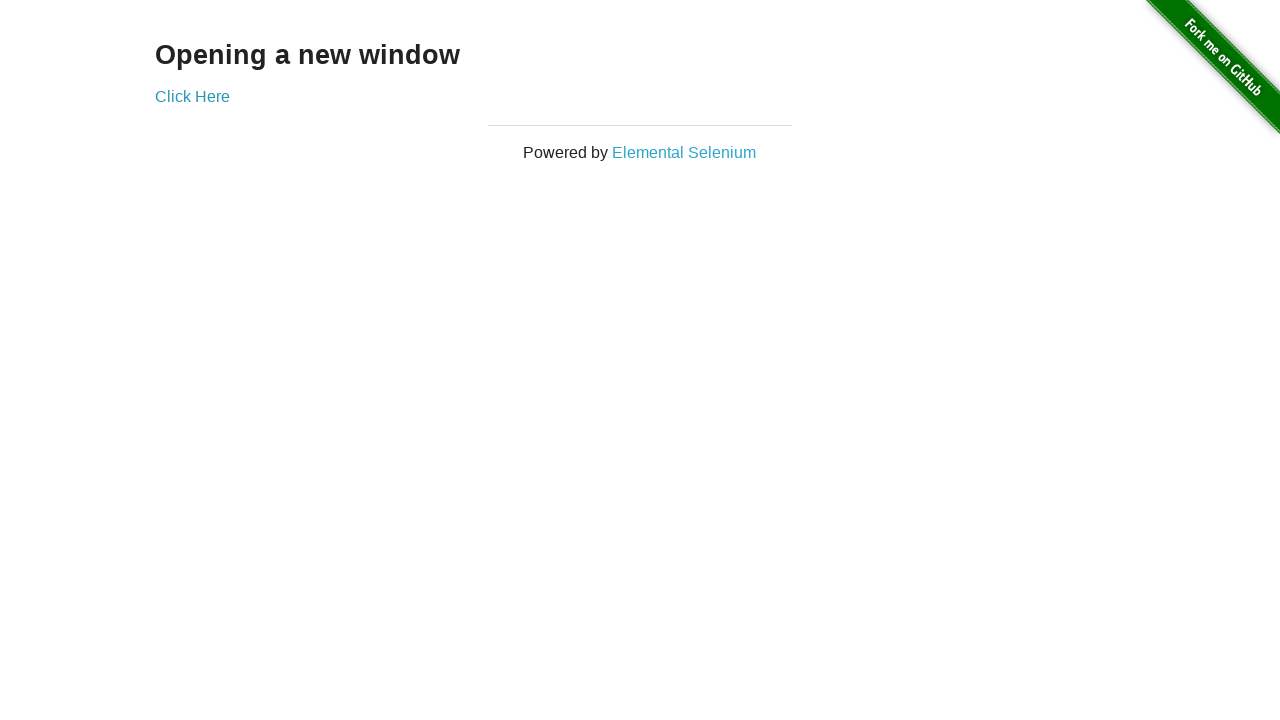

Retrieved all open pages in context (2 page(s) found)
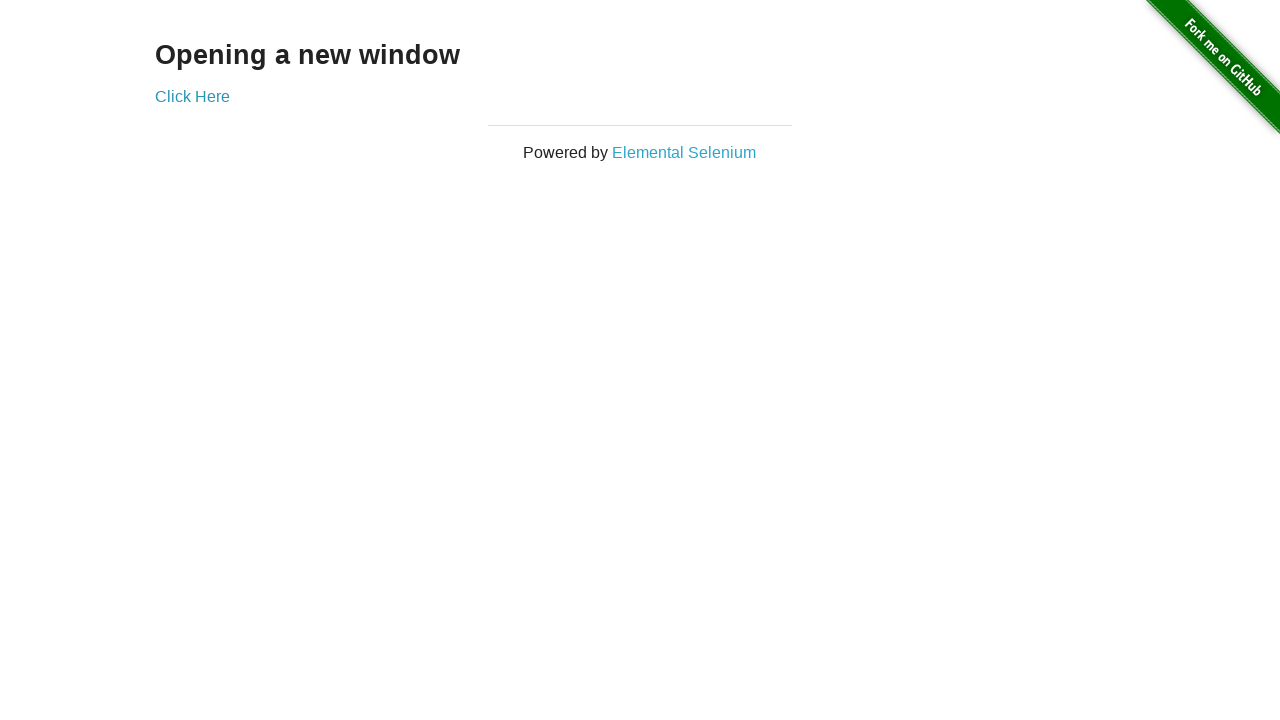

Closed the newly opened window
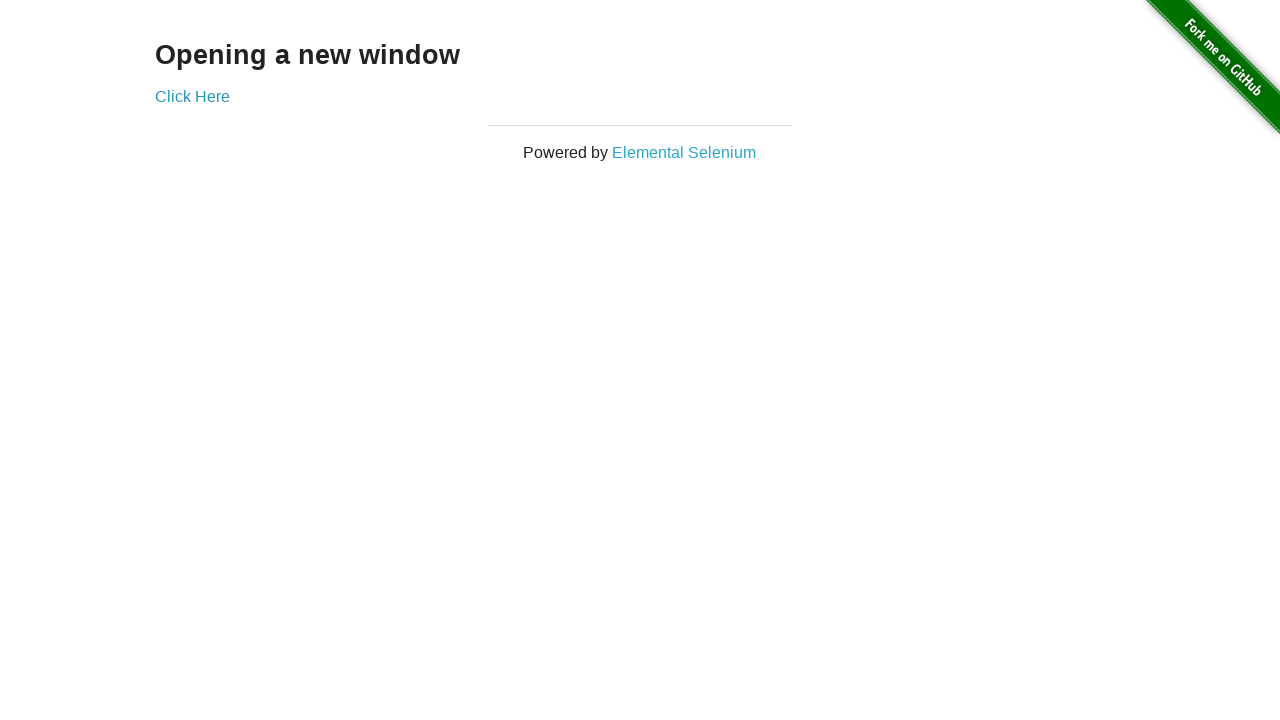

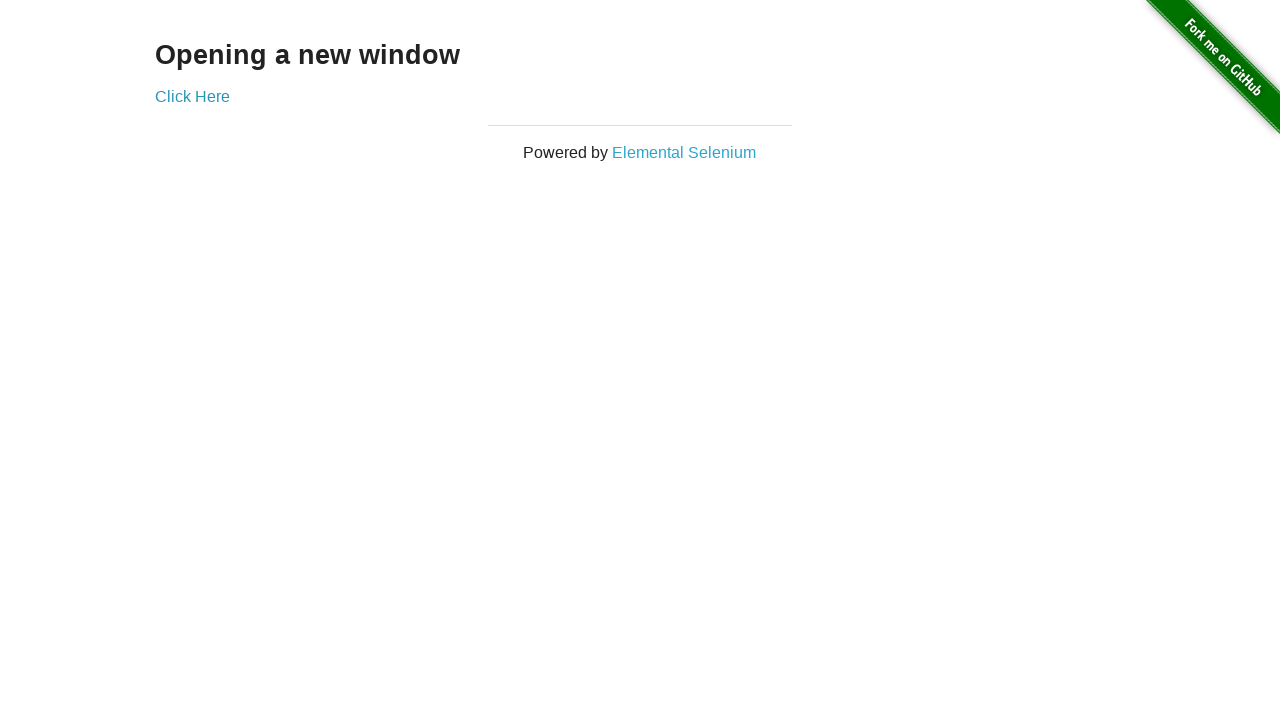